Tests that new todo items are appended to the bottom of the list by creating three default todos

Starting URL: https://demo.playwright.dev/todomvc

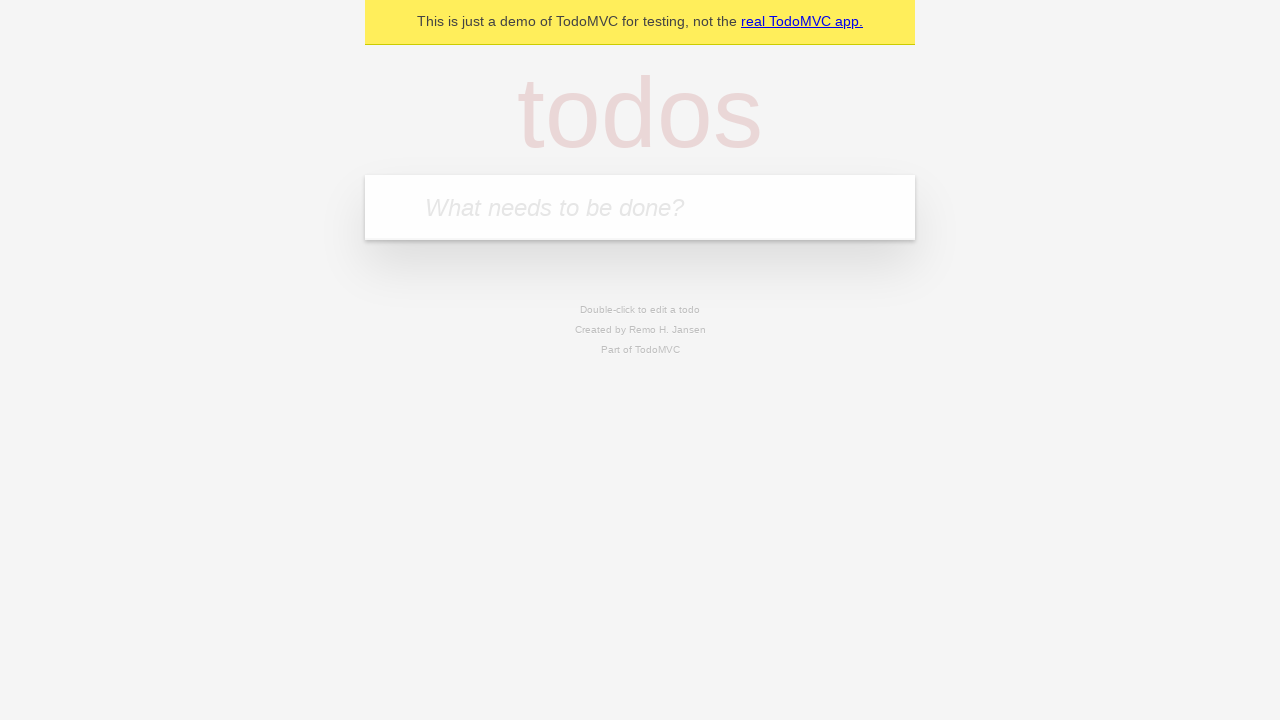

Located the 'What needs to be done?' input field
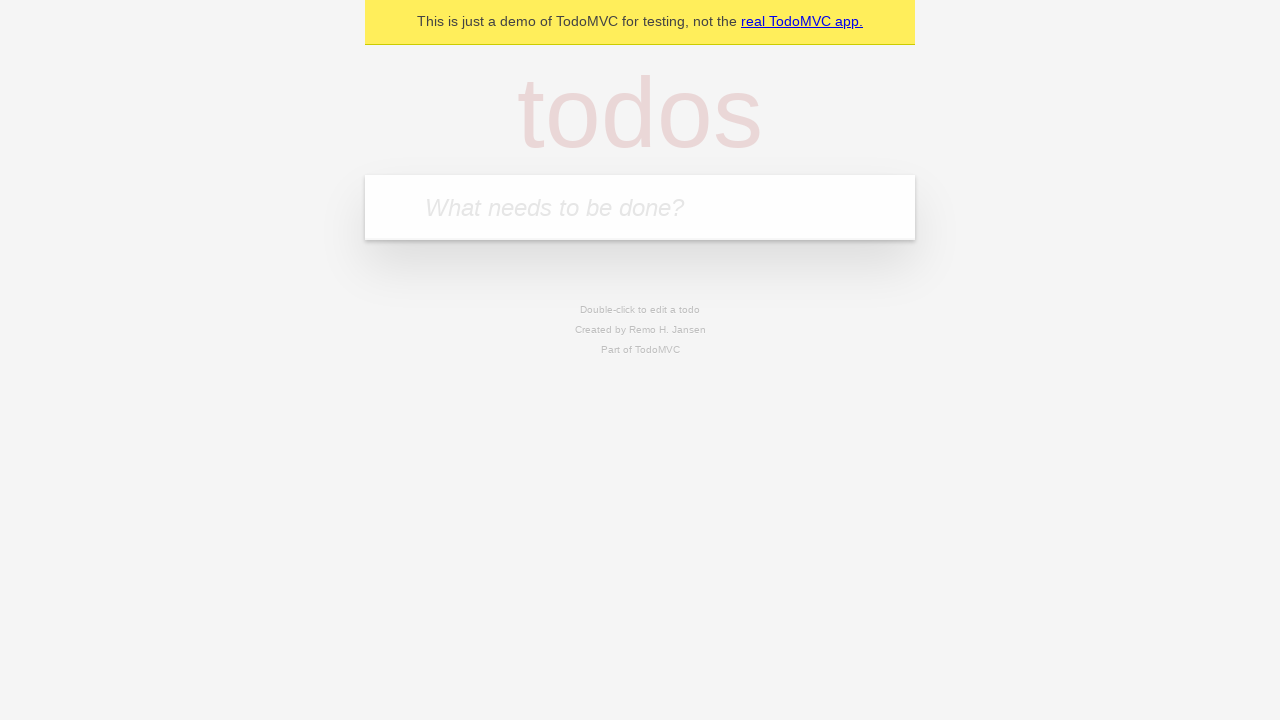

Filled todo input with 'buy some cheese' on internal:attr=[placeholder="What needs to be done?"i]
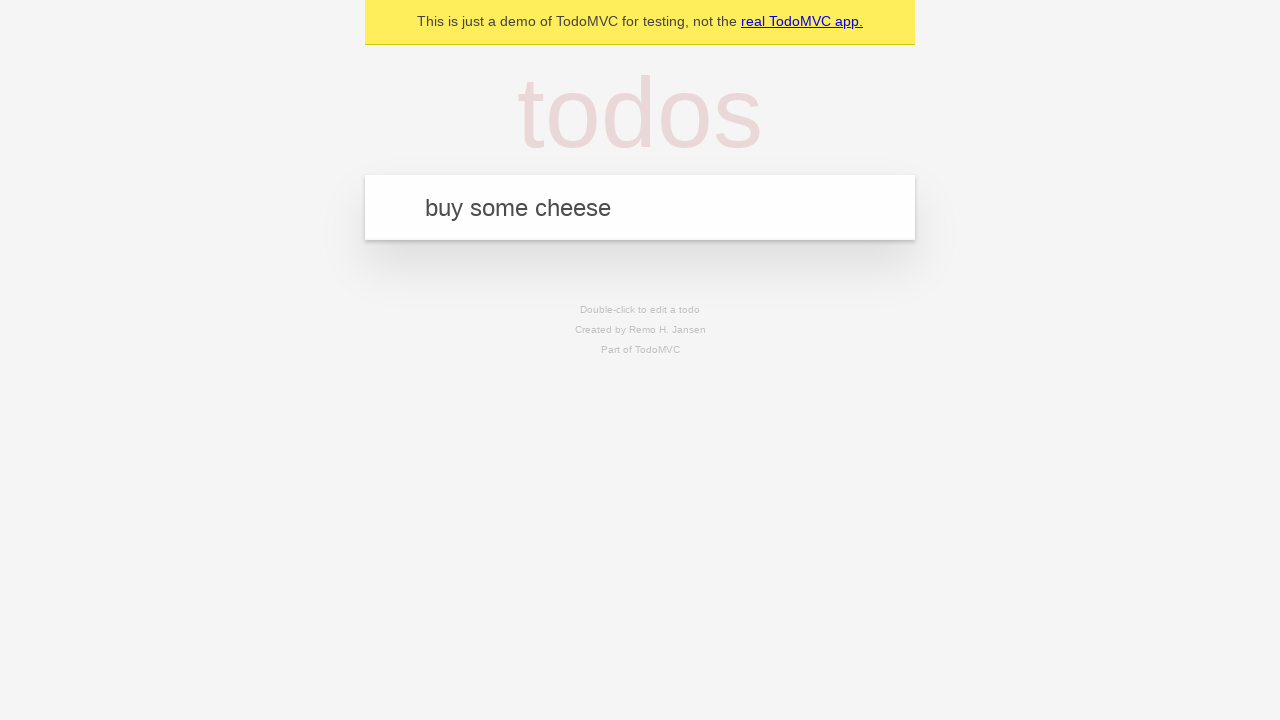

Pressed Enter to add 'buy some cheese' to the list on internal:attr=[placeholder="What needs to be done?"i]
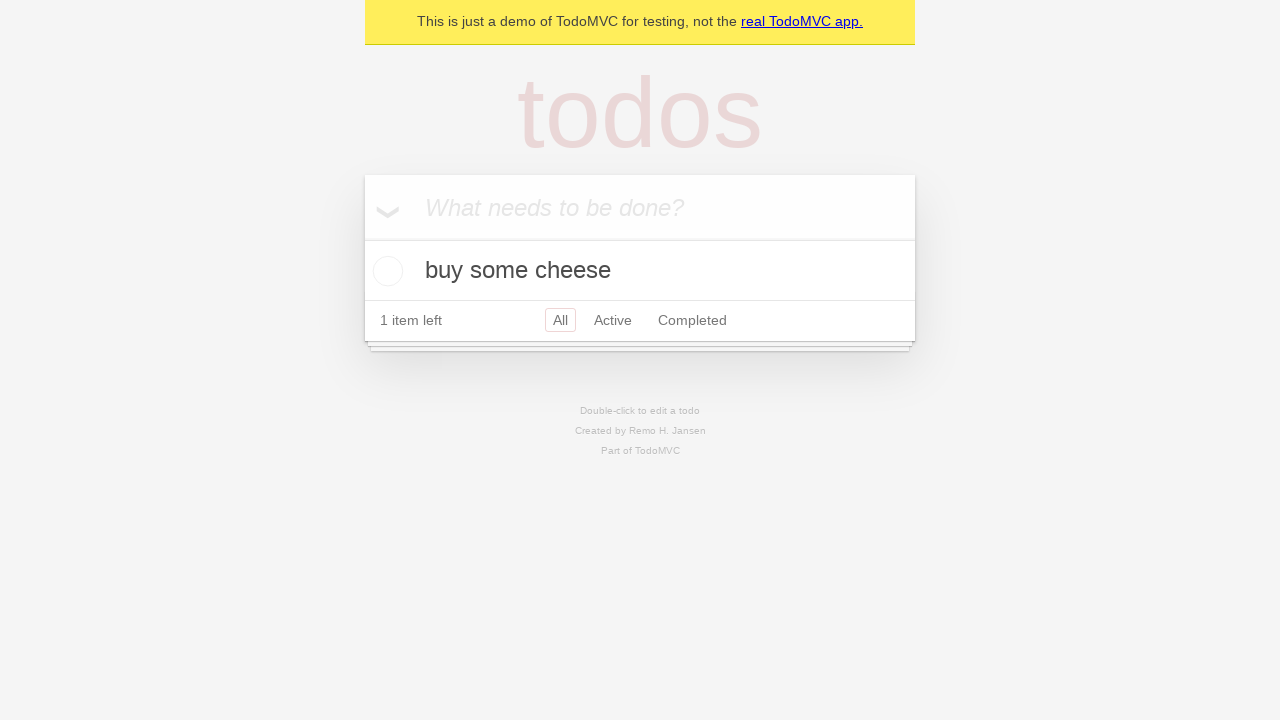

Filled todo input with 'feed the cat' on internal:attr=[placeholder="What needs to be done?"i]
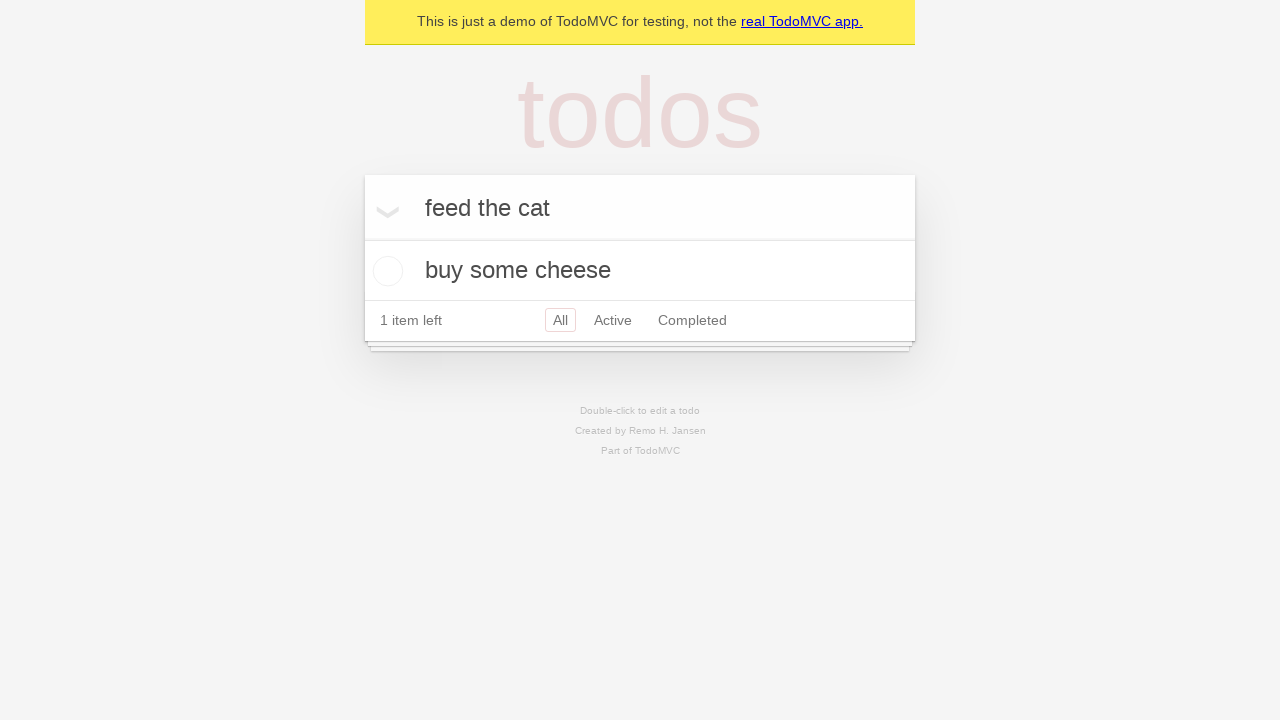

Pressed Enter to add 'feed the cat' to the list on internal:attr=[placeholder="What needs to be done?"i]
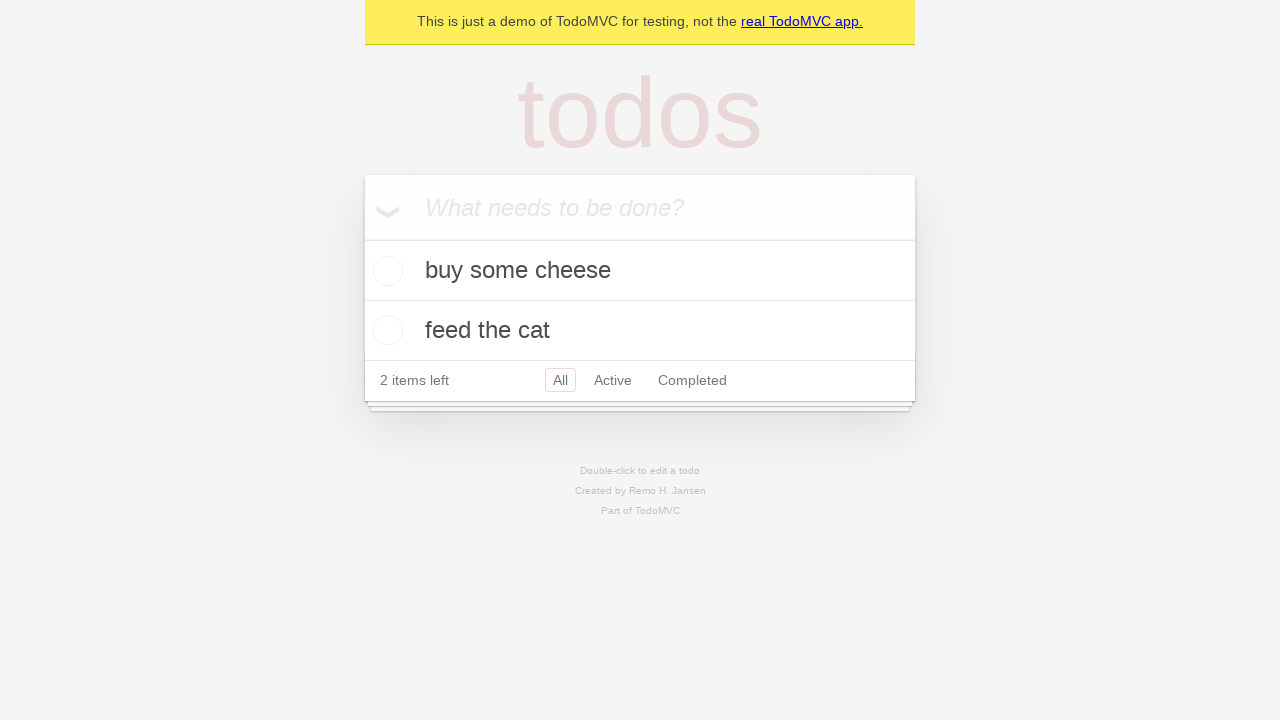

Filled todo input with 'book a doctors appointment' on internal:attr=[placeholder="What needs to be done?"i]
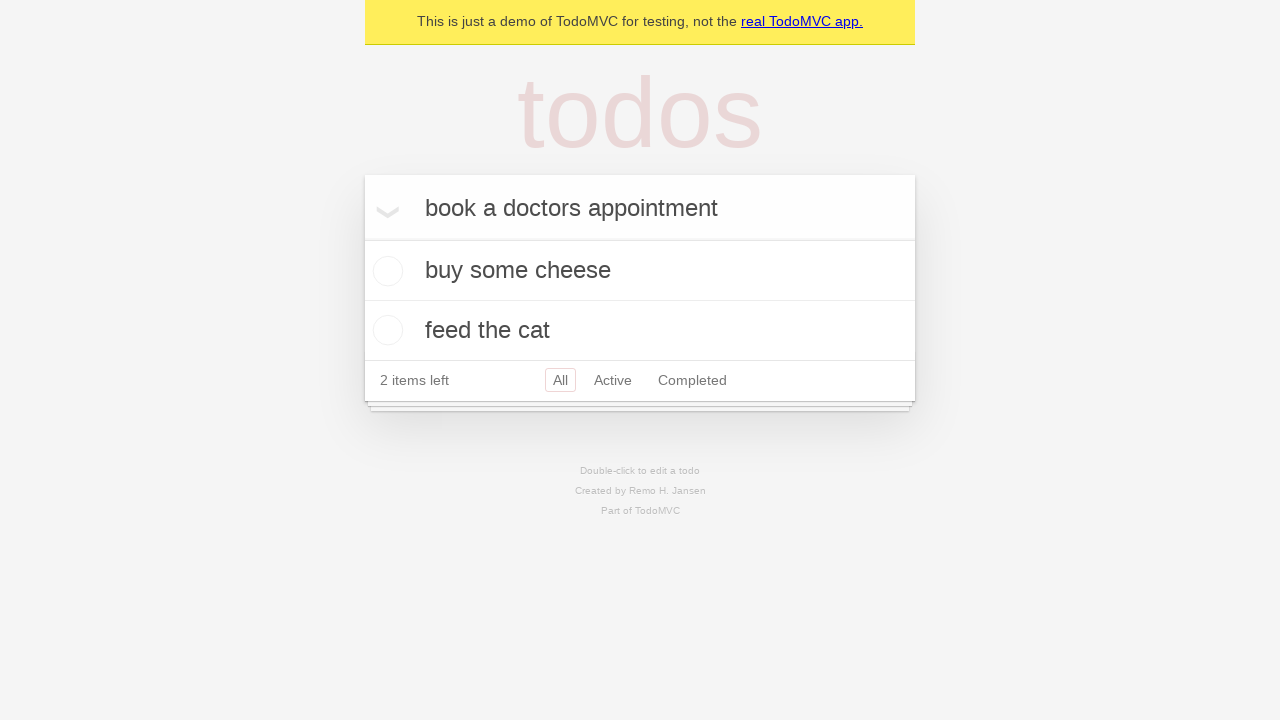

Pressed Enter to add 'book a doctors appointment' to the list on internal:attr=[placeholder="What needs to be done?"i]
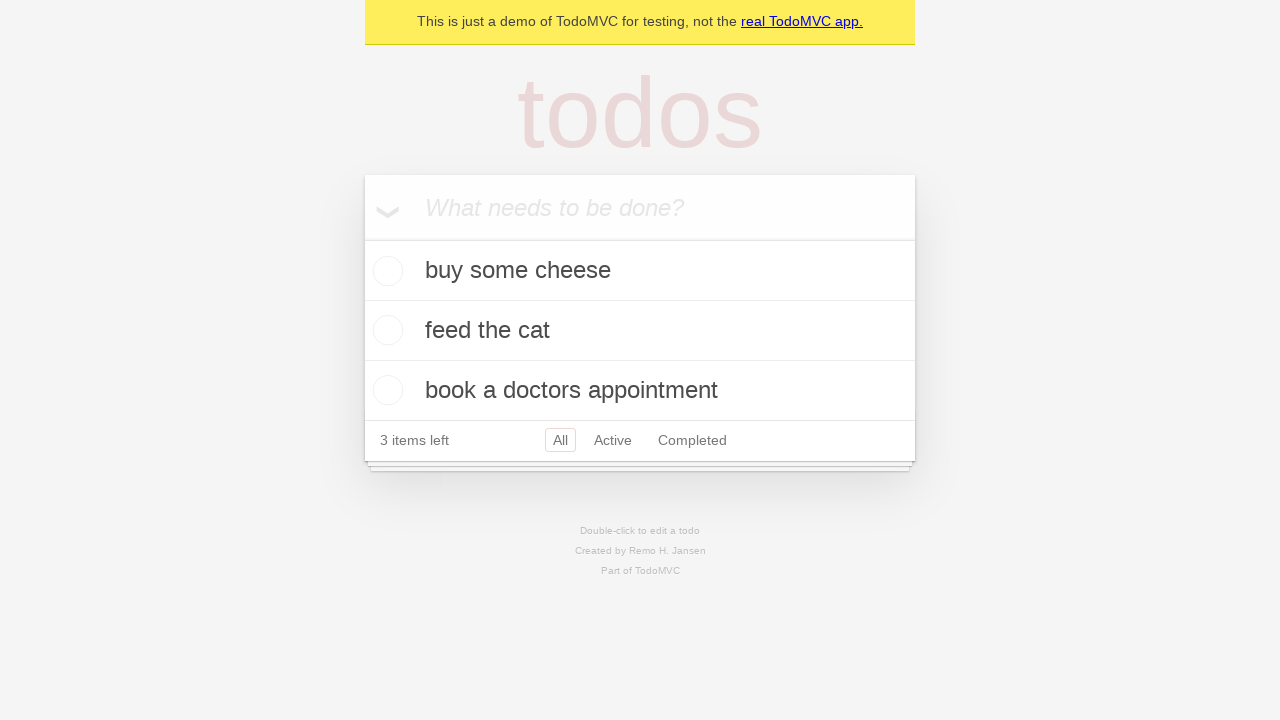

Todo count element is visible
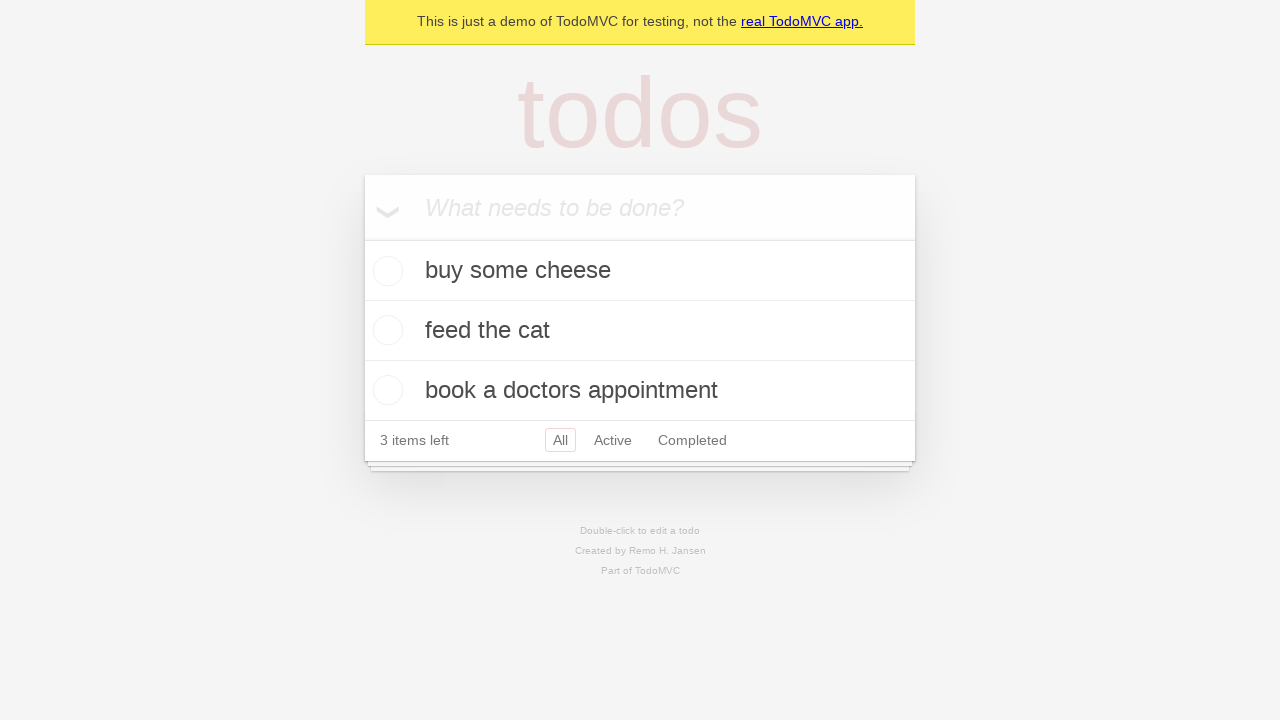

Verified that 3 items are displayed in the todo list
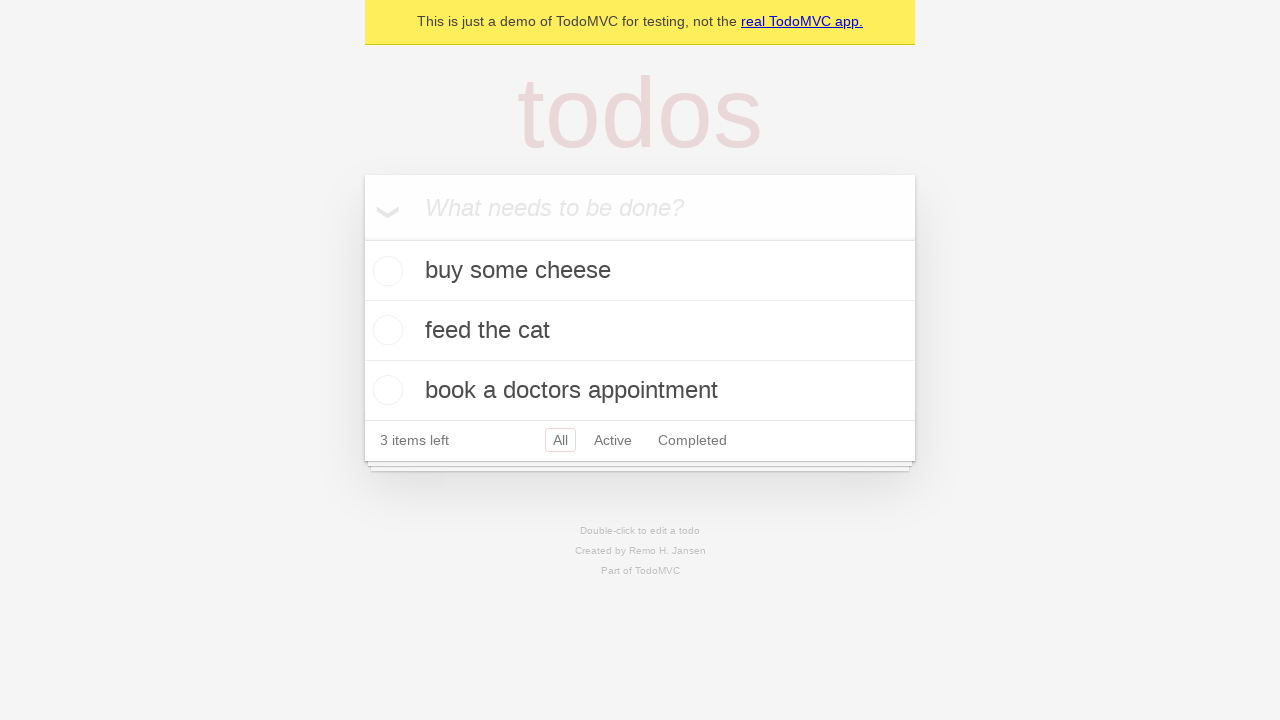

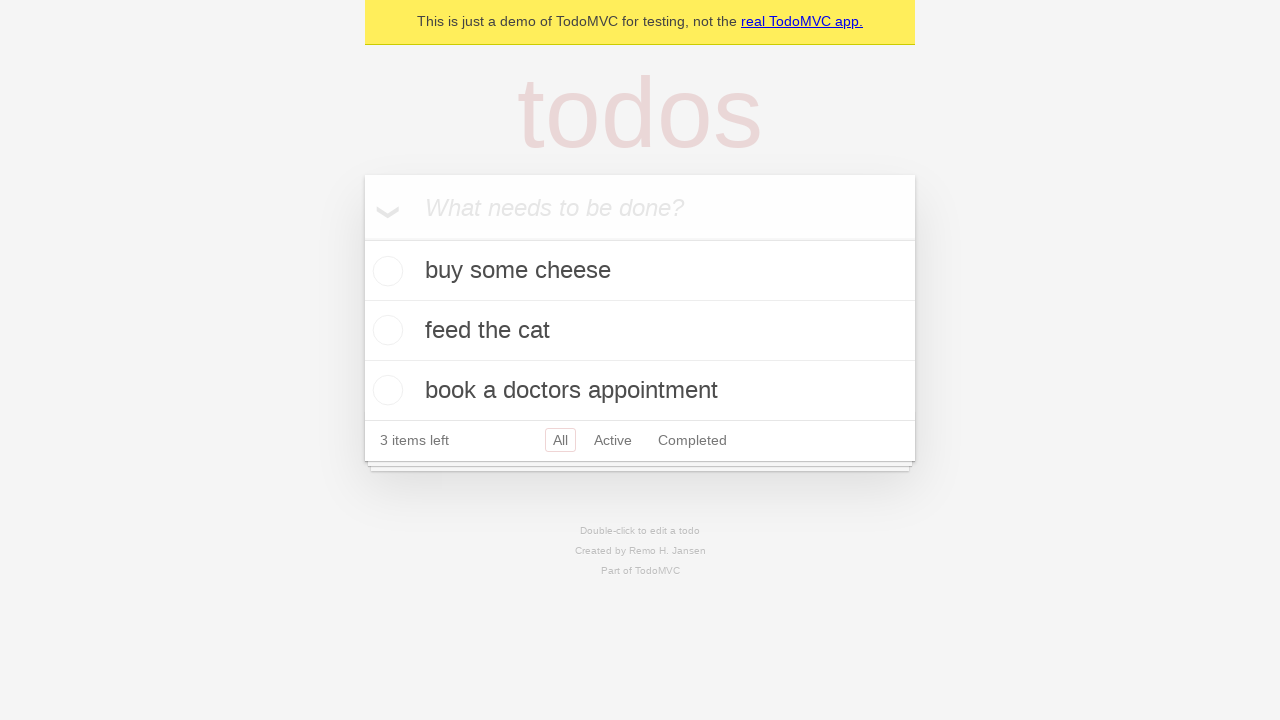